Tests the jQuery UI sortable functionality by dragging and dropping list items to reorder them

Starting URL: https://jqueryui.com/sortable

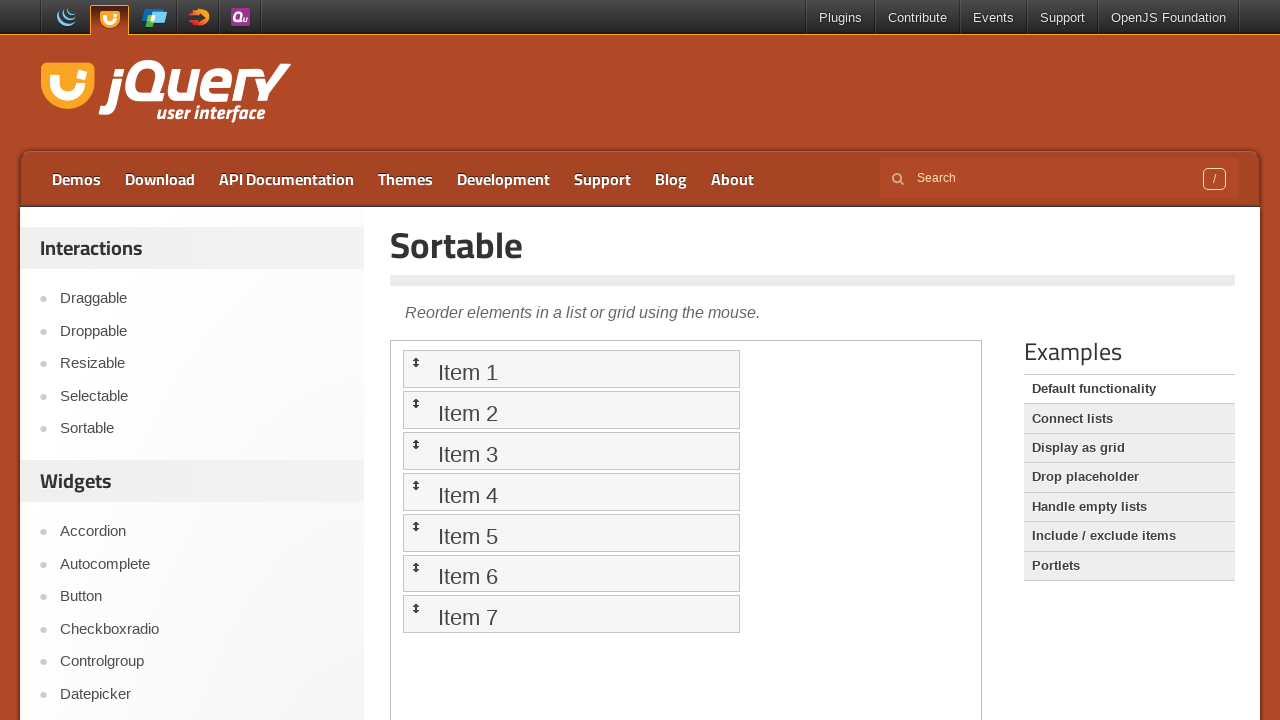

Located the iframe containing the sortable demo
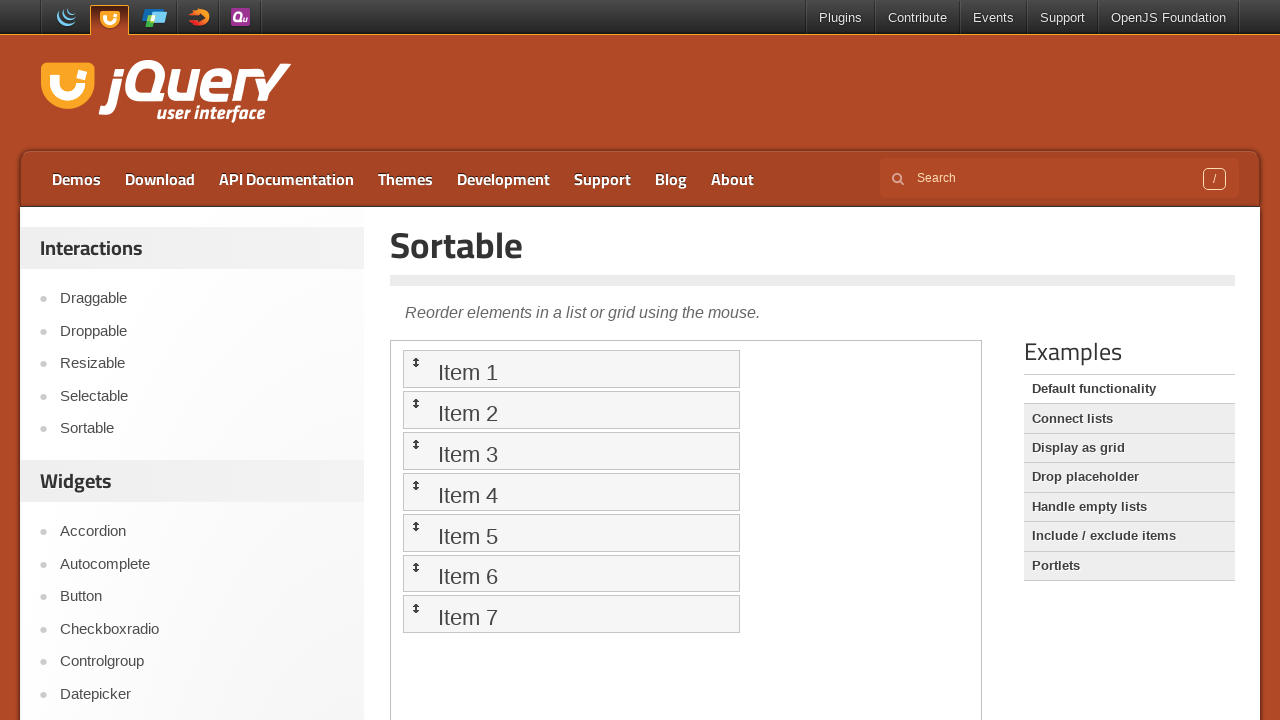

Located Item 1 in the sortable list
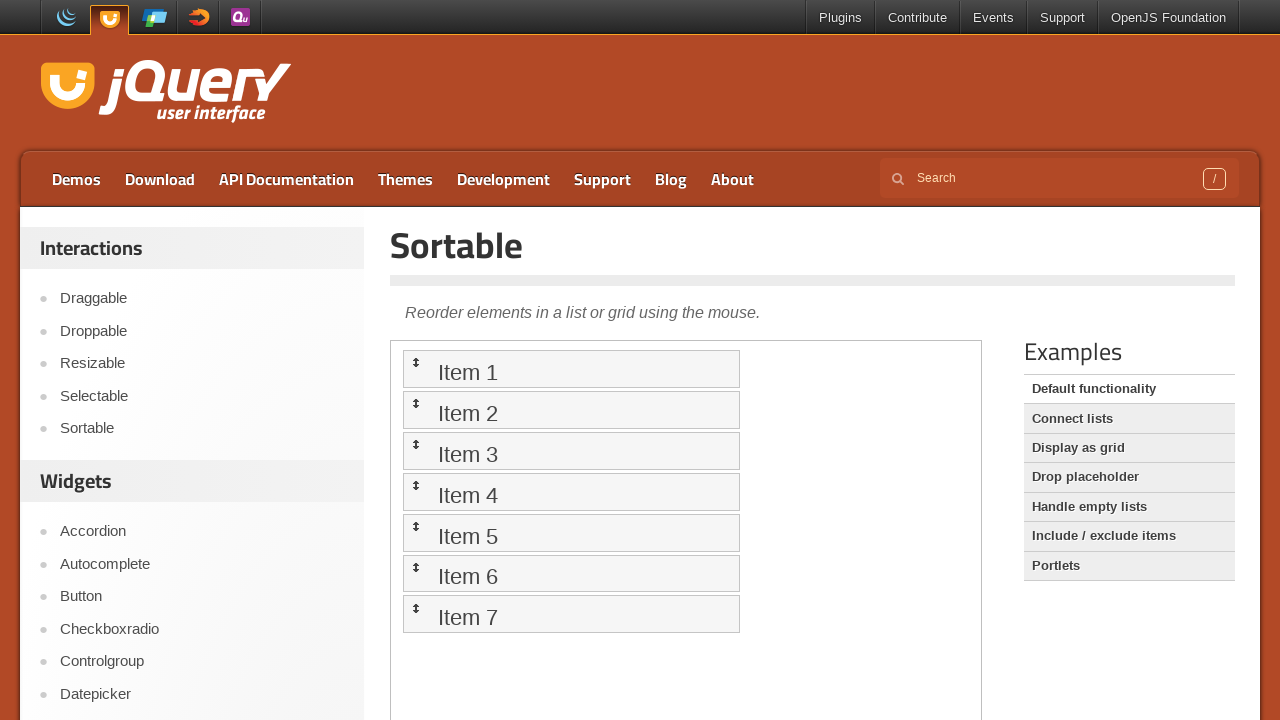

Located Item 2 in the sortable list
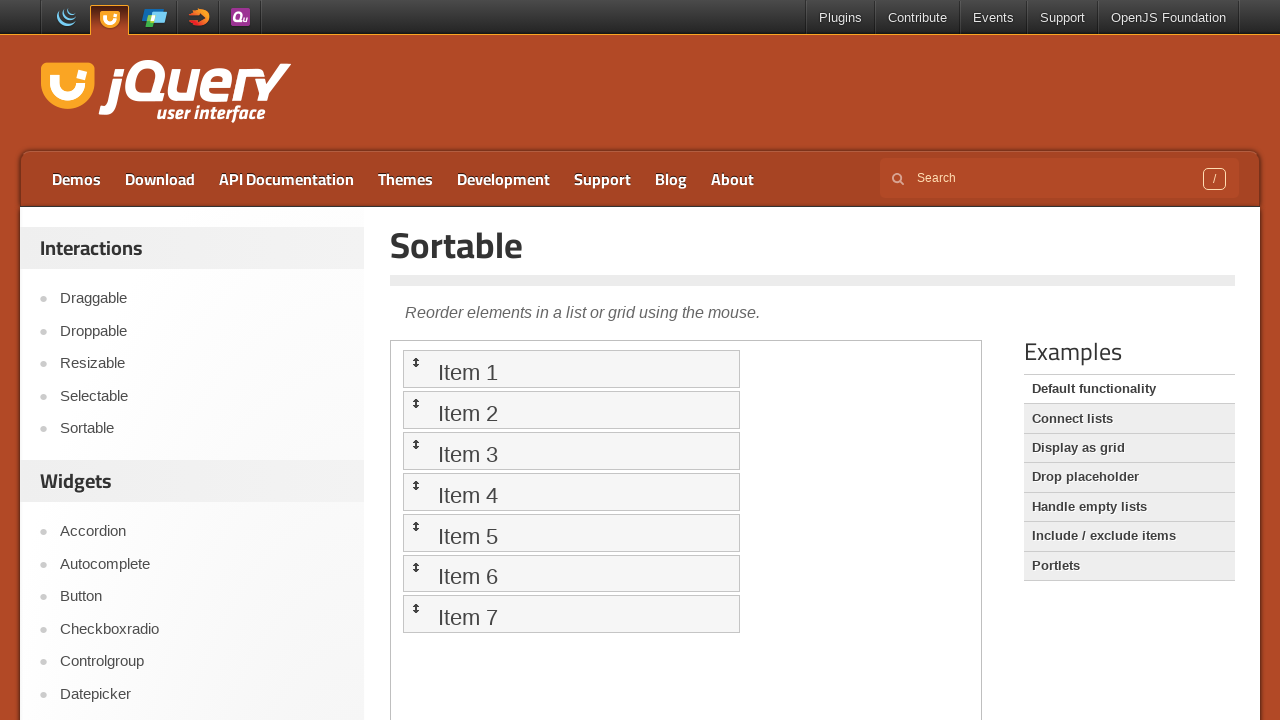

Located Item 3 in the sortable list
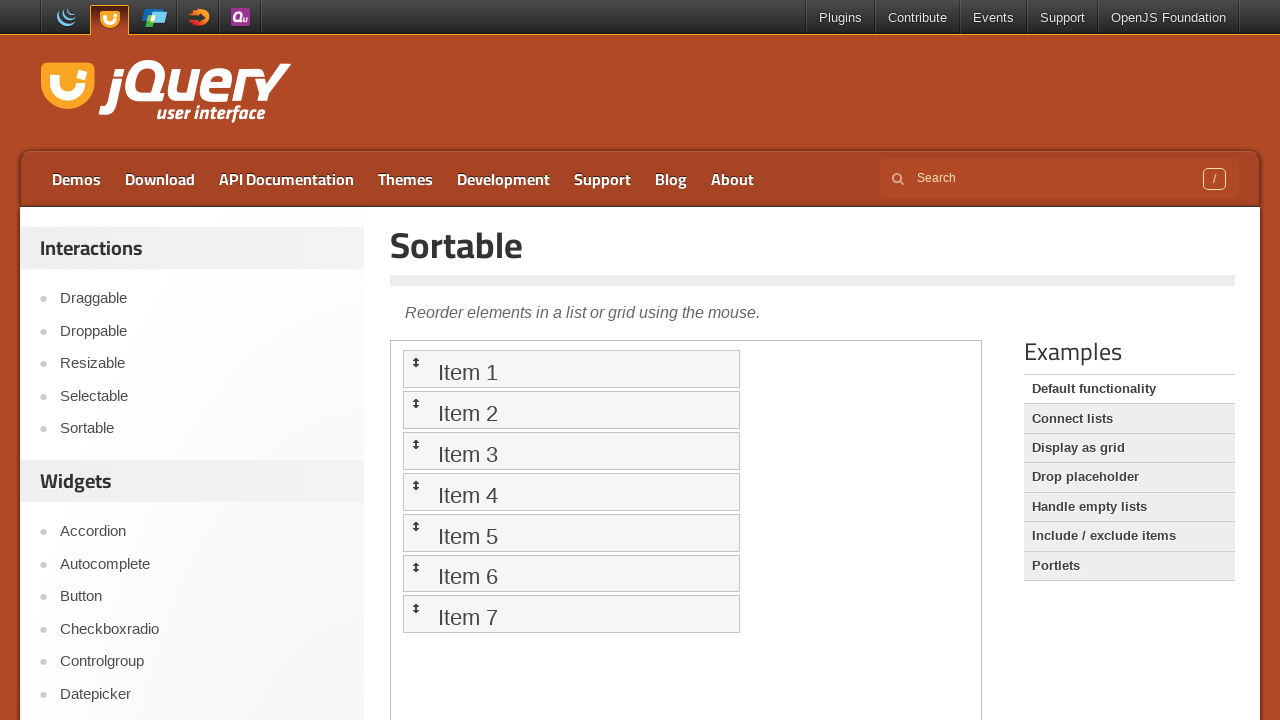

Located Item 4 in the sortable list
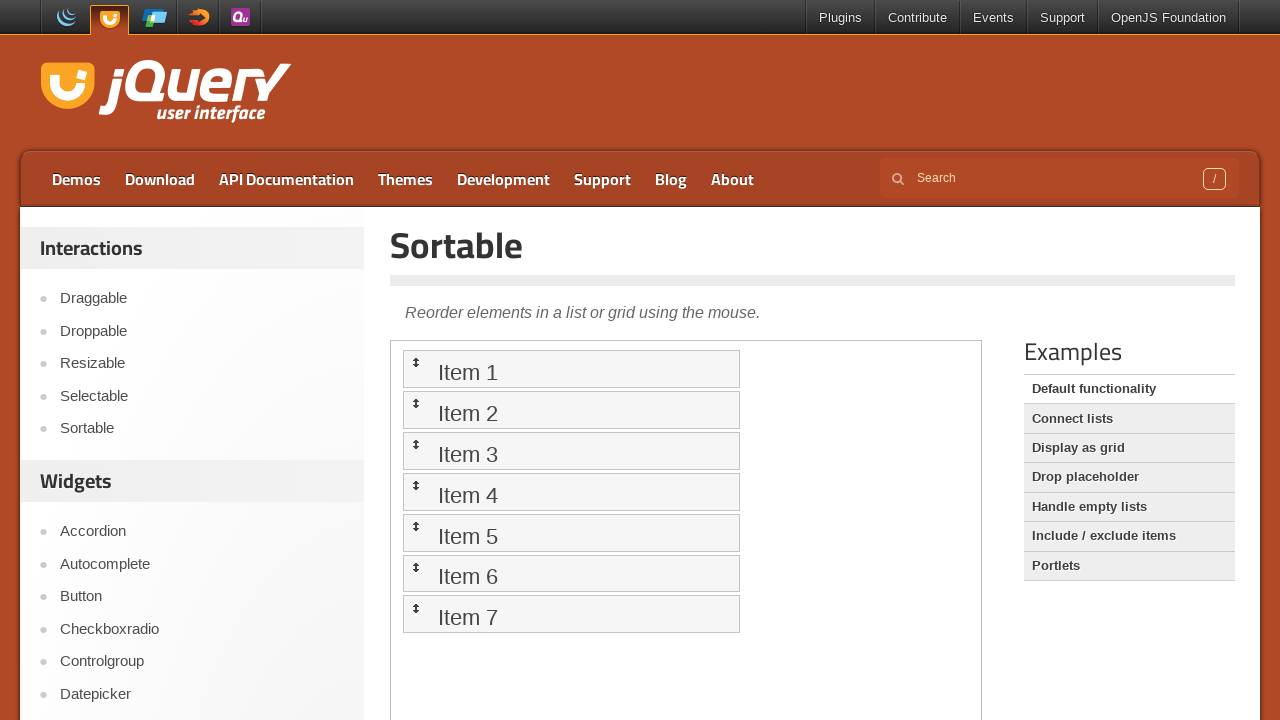

Located Item 5 in the sortable list
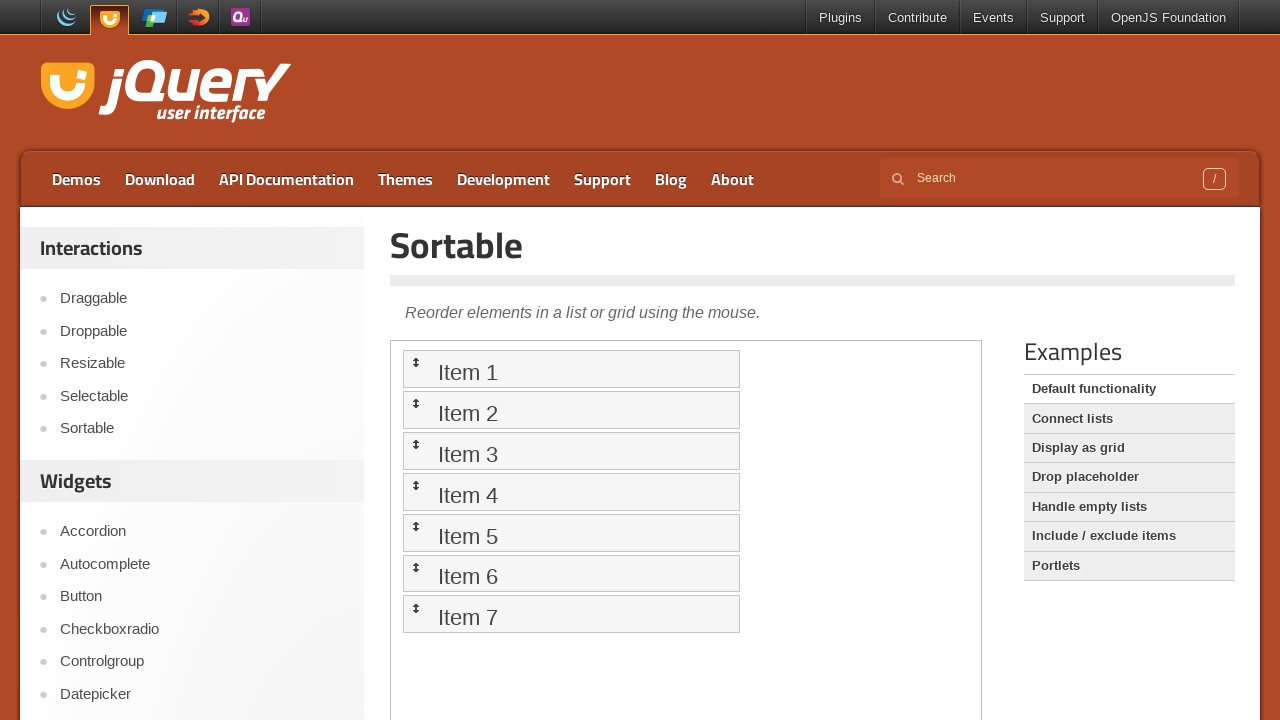

Located Item 6 in the sortable list
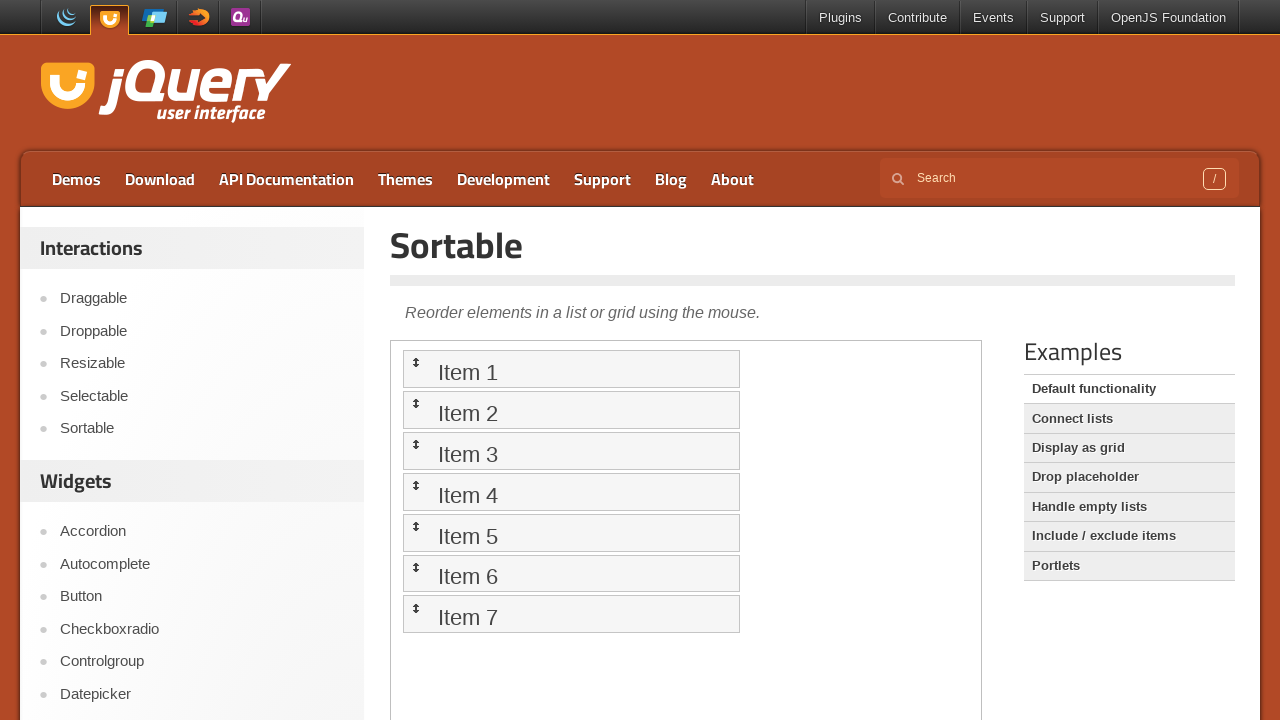

Dragged Item 2 to Item 1 position at (571, 369)
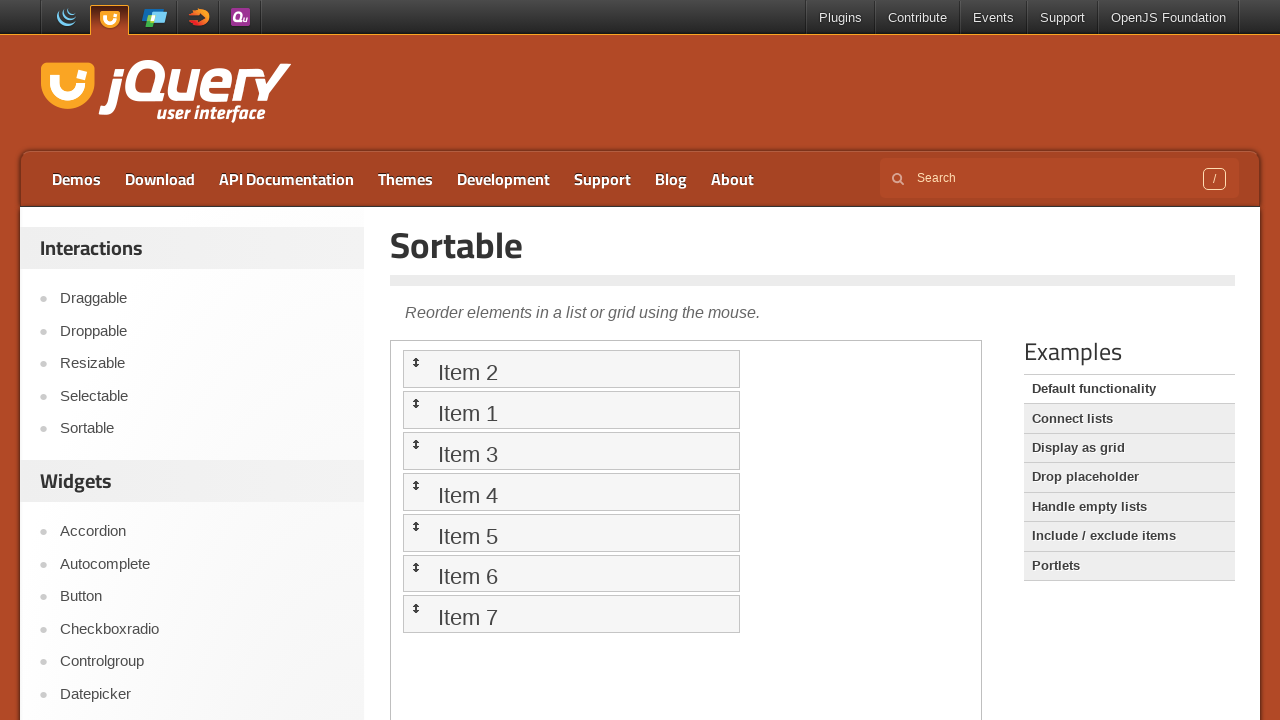

Dragged Item 4 to Item 3 position at (571, 451)
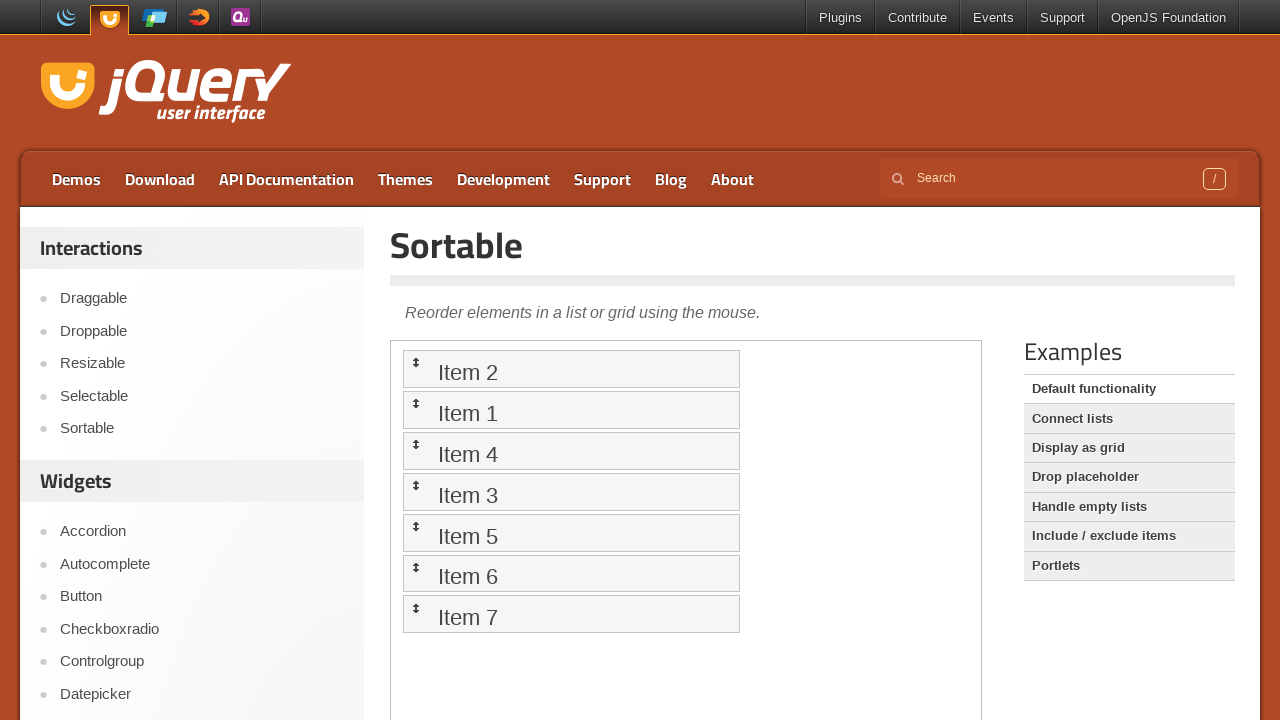

Dragged Item 6 to Item 5 position at (571, 532)
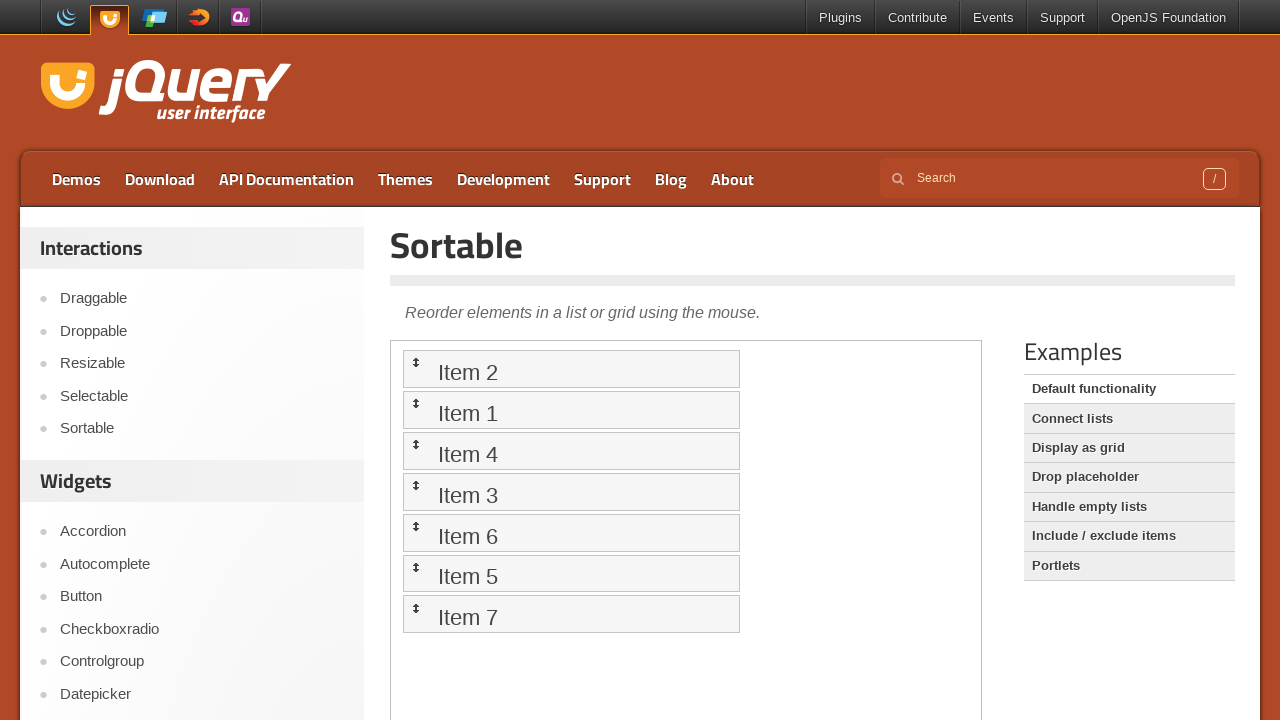

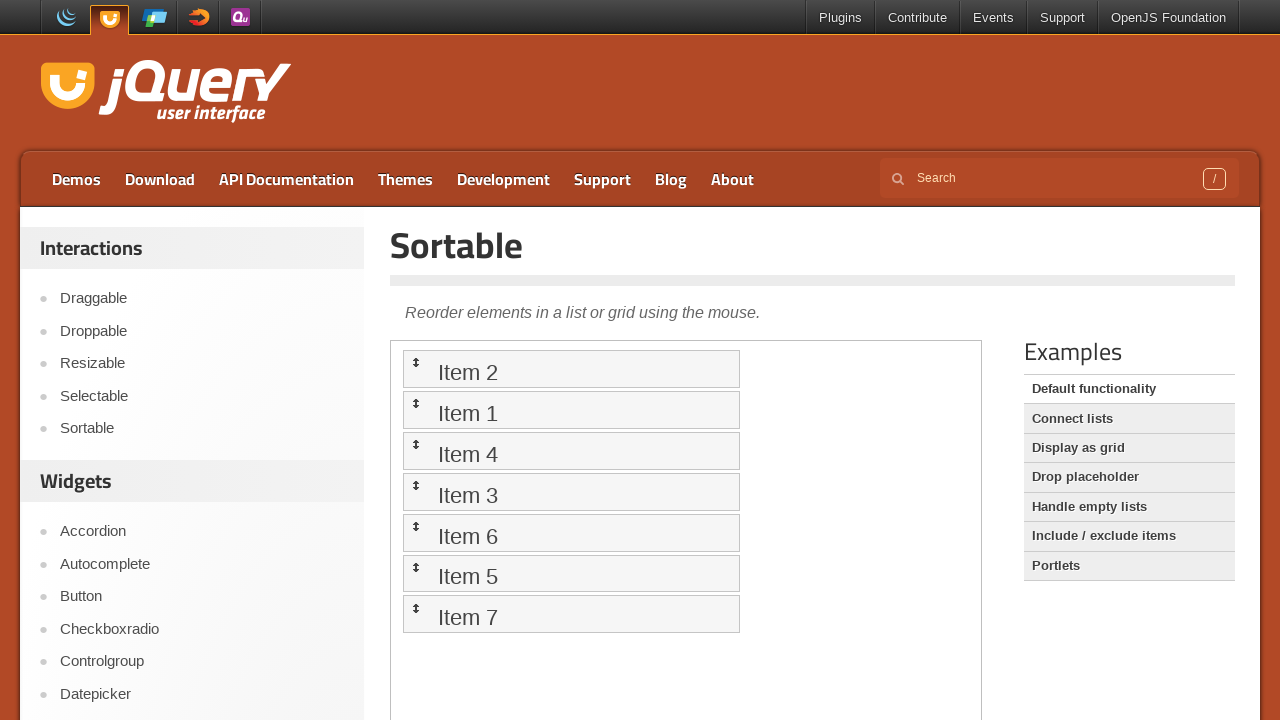